Tests drag and drop functionality on jQuery UI demo page by switching to an iframe and dragging an element to a drop target

Starting URL: https://jqueryui.com/droppable

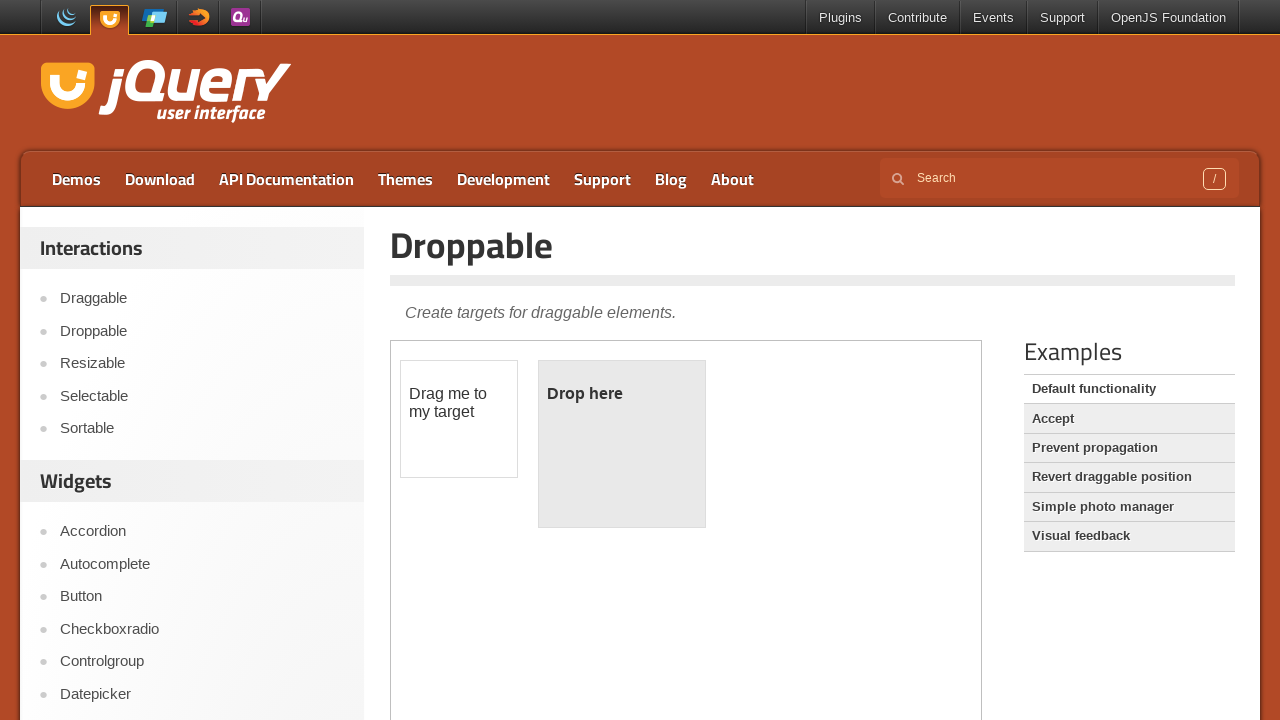

Queried page for iframe elements
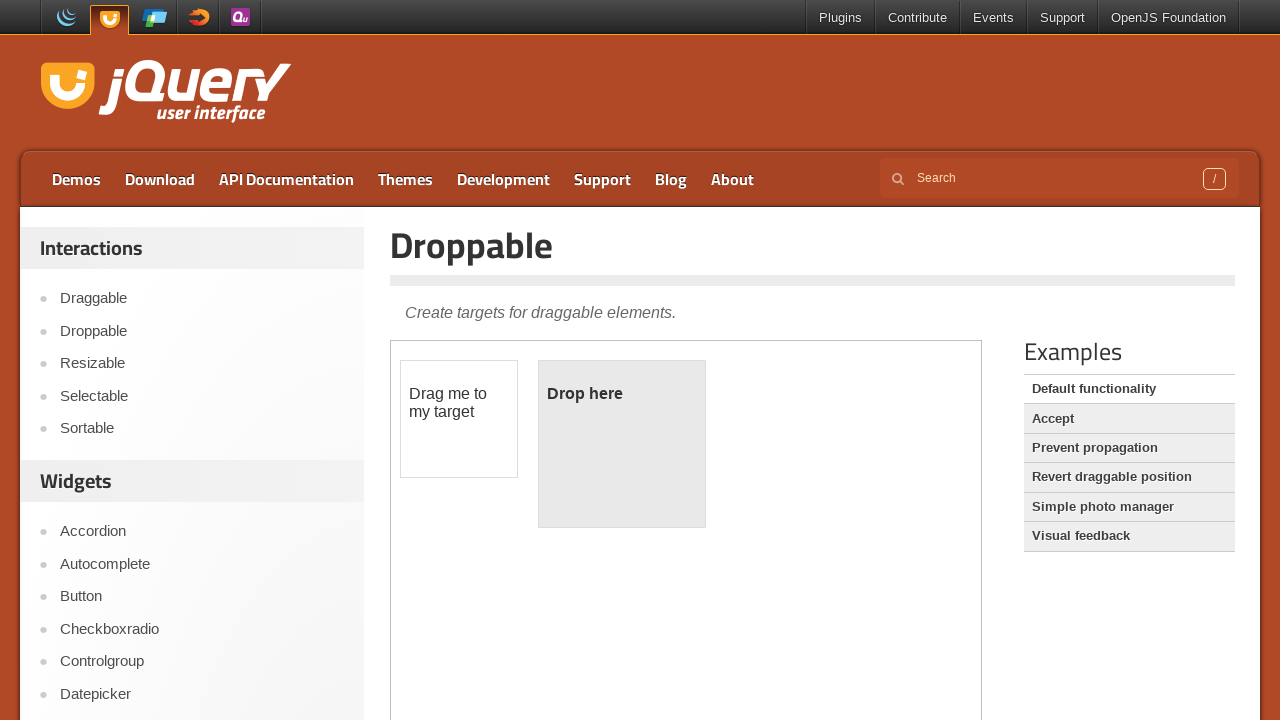

Located demo iframe using frame_locator
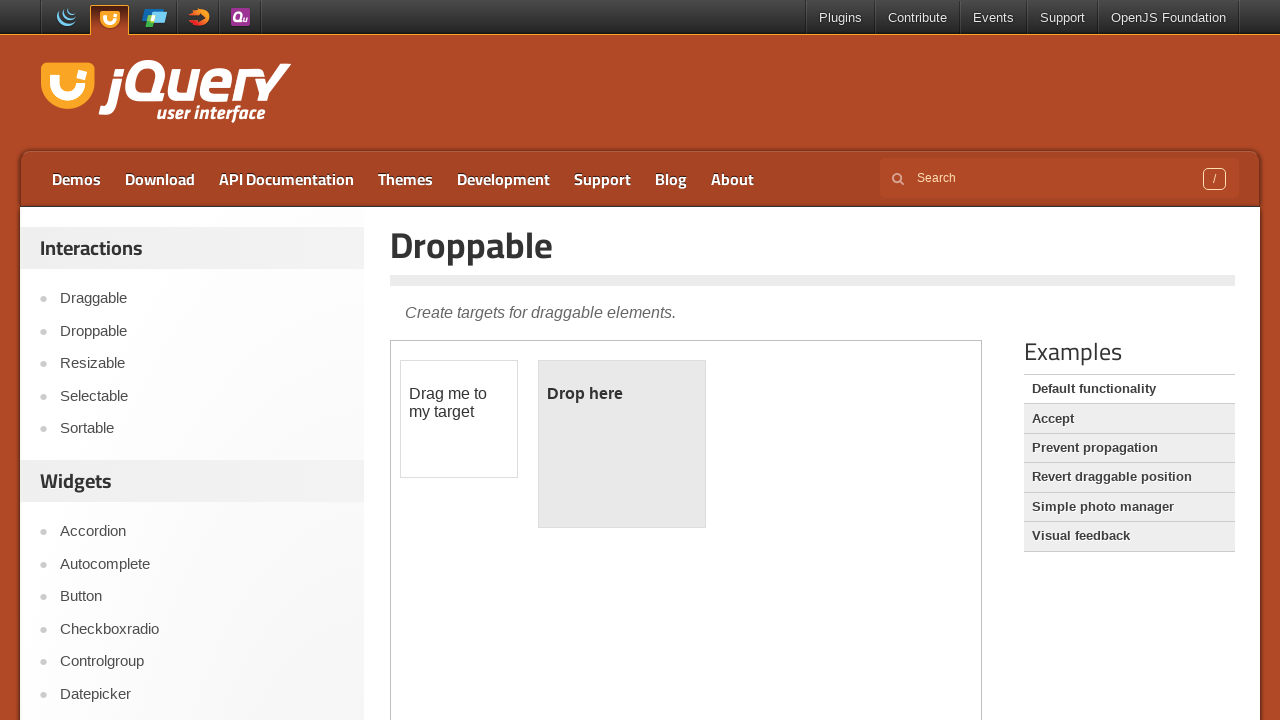

Located draggable element with id 'draggable' in iframe
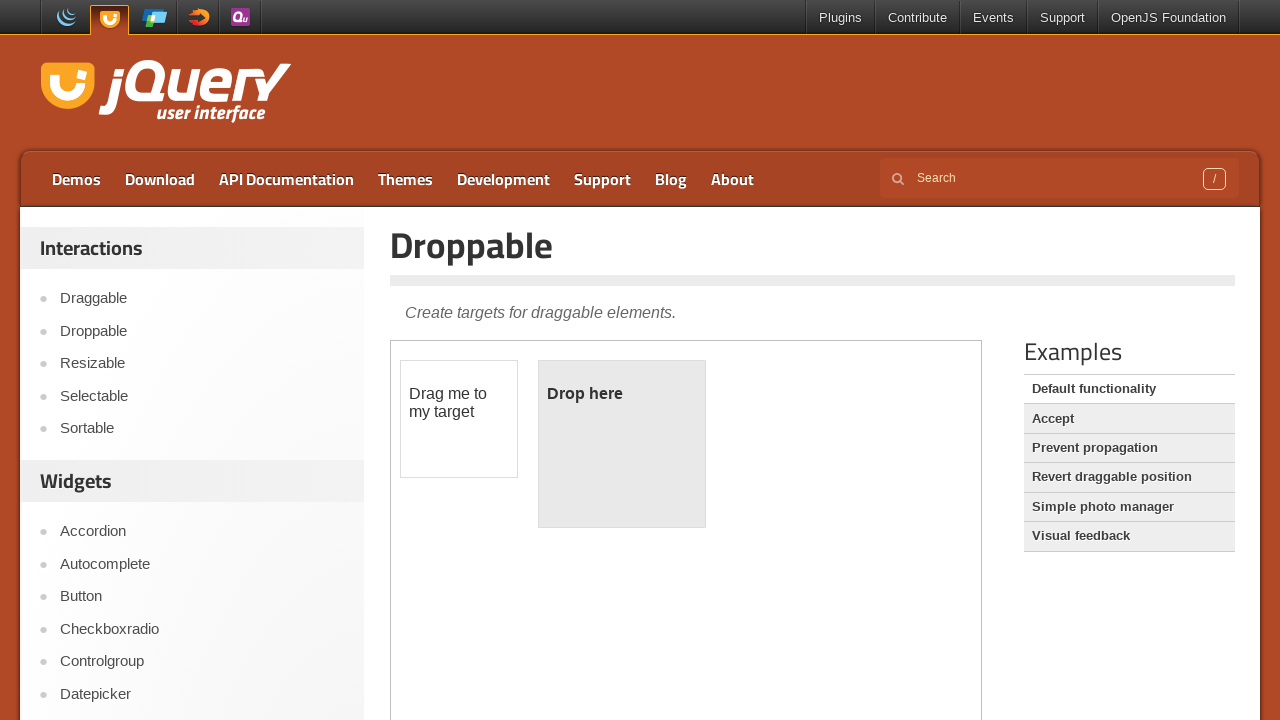

Located droppable element with id 'droppable' in iframe
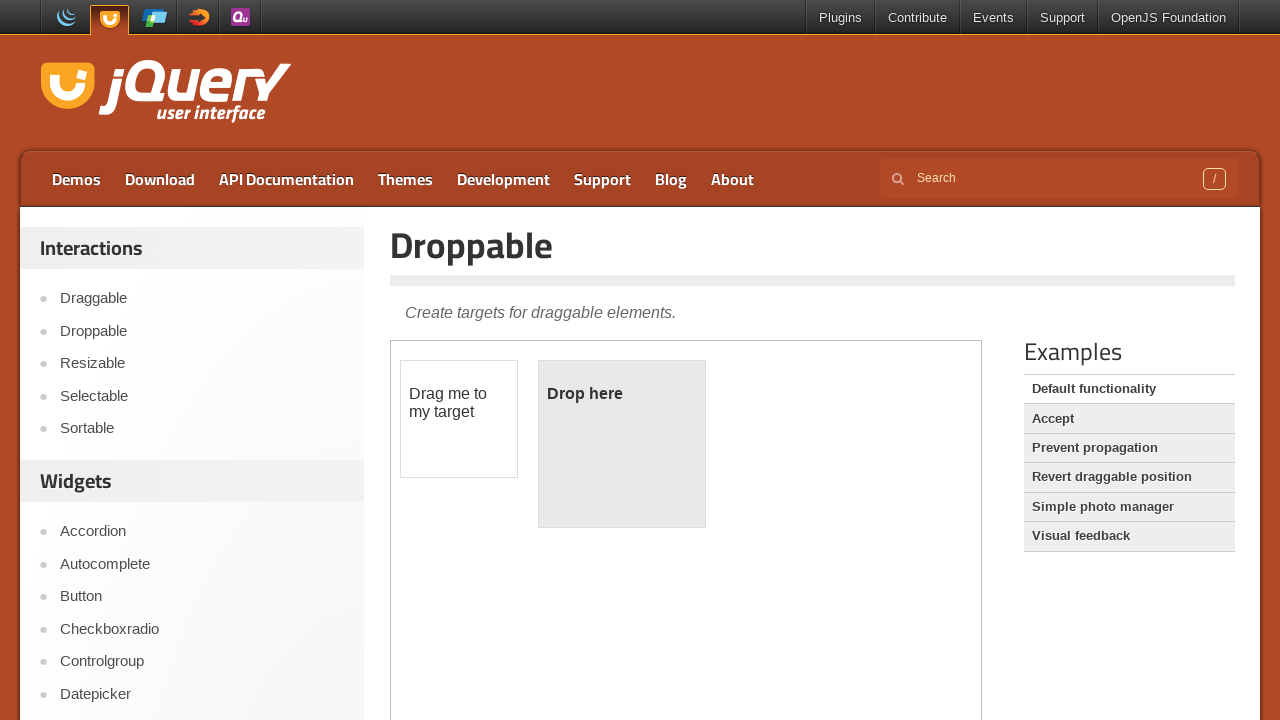

Dragged draggable element onto droppable target element at (622, 444)
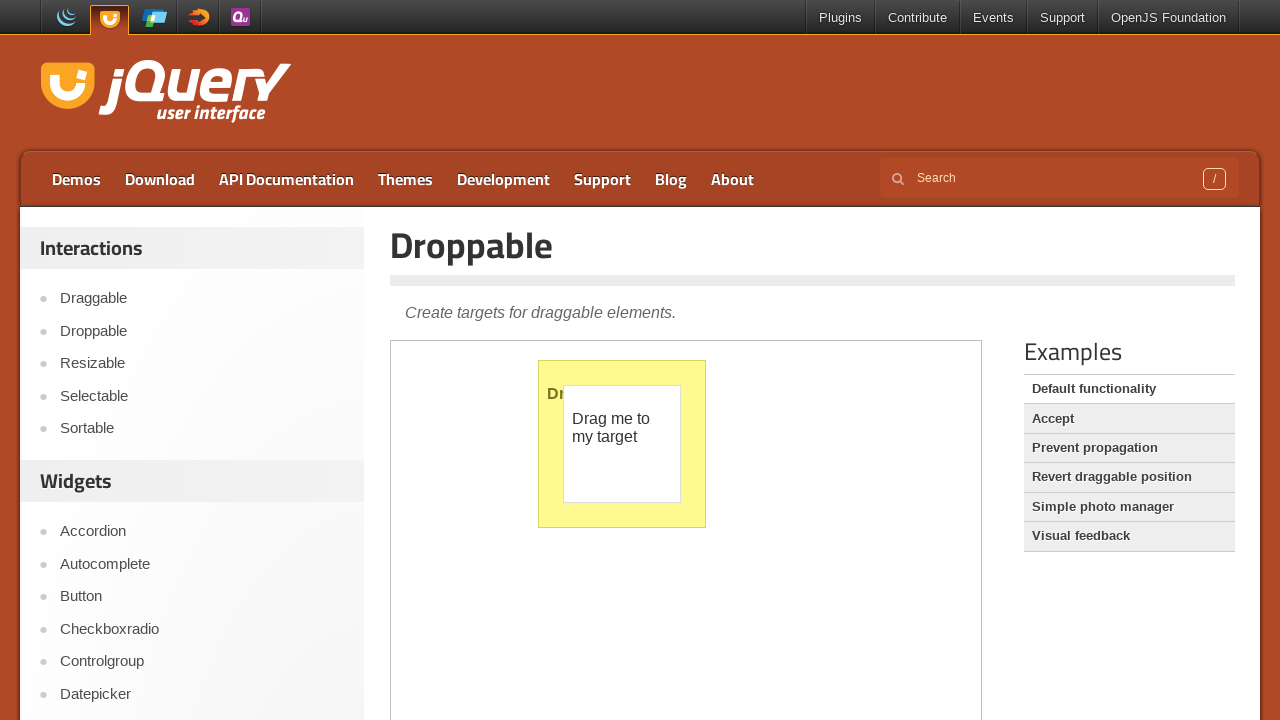

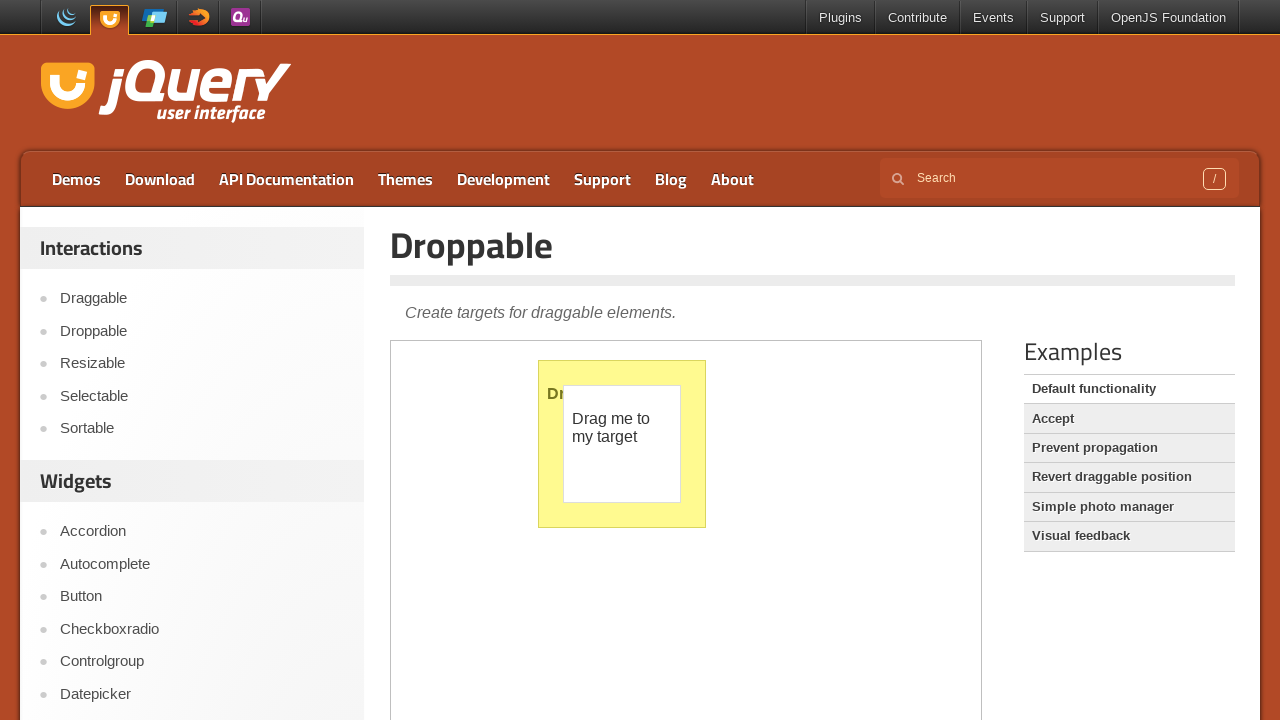